Tests radio button functionality by checking if it's enabled and displayed, then clicking it to verify selection state changes

Starting URL: https://syntaxprojects.com/basic-radiobutton-demo.php

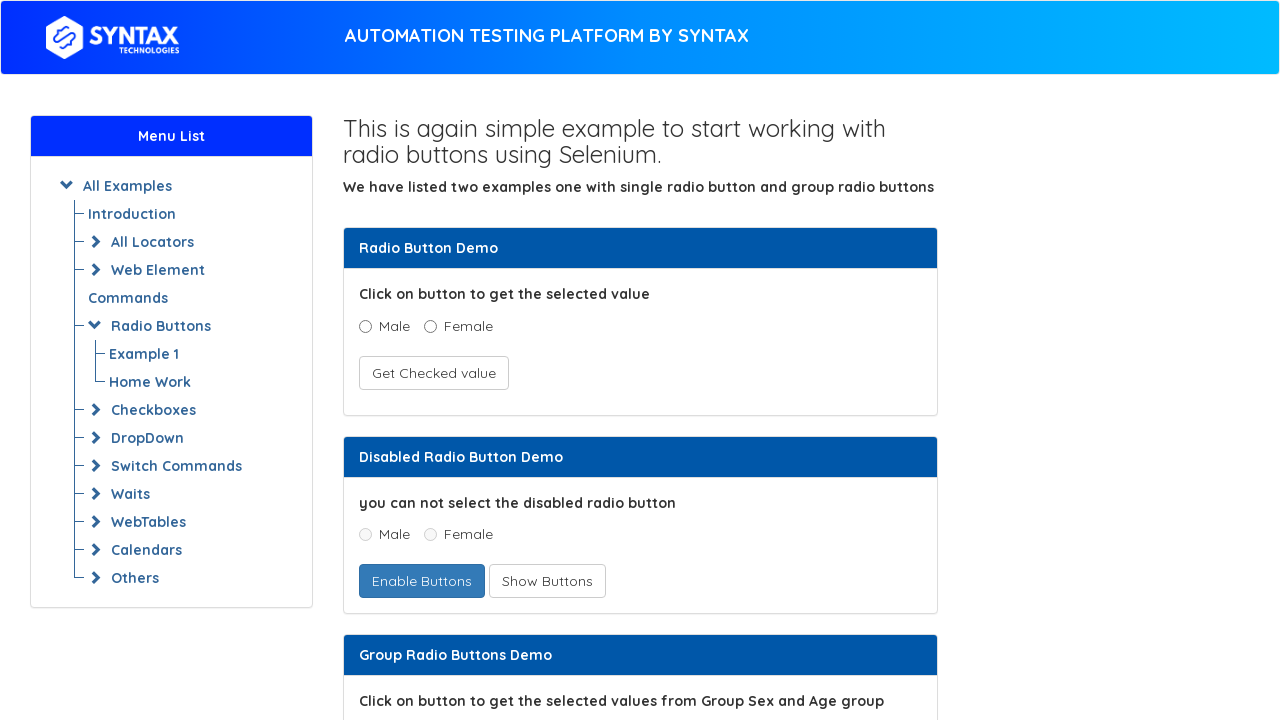

Located the '0 - 5' age radio button element
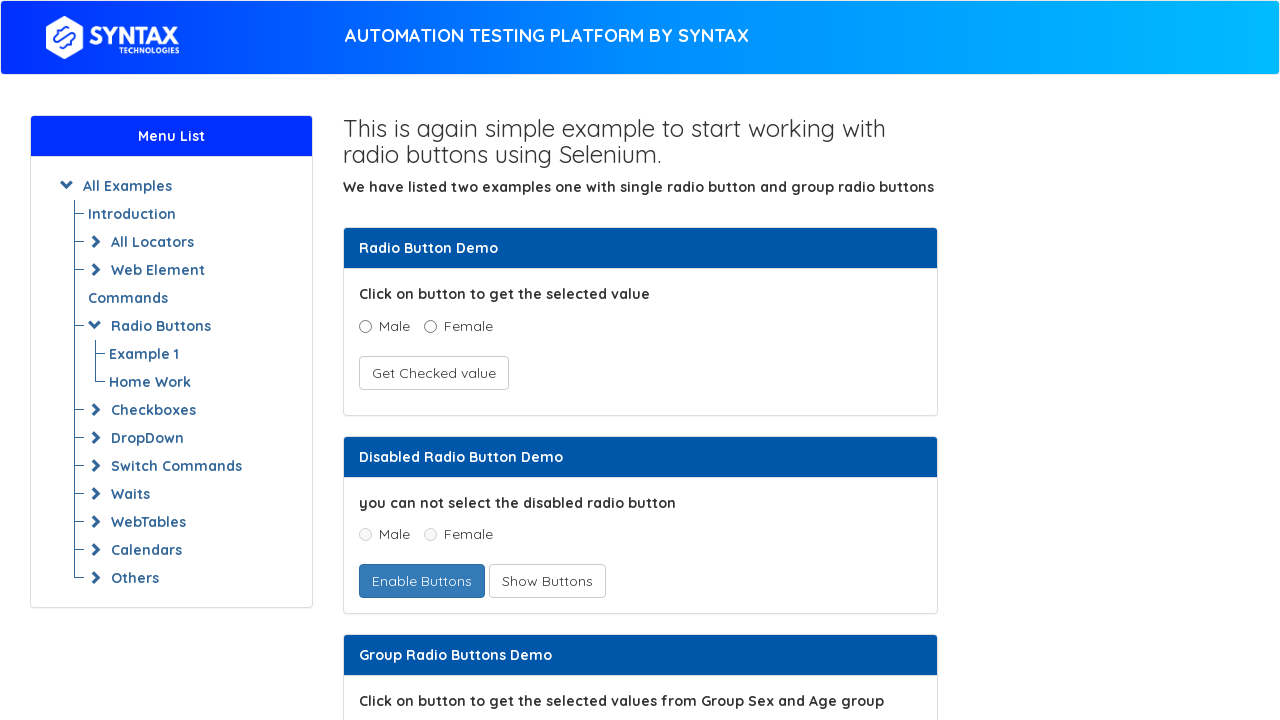

Checked if radio button is enabled: True
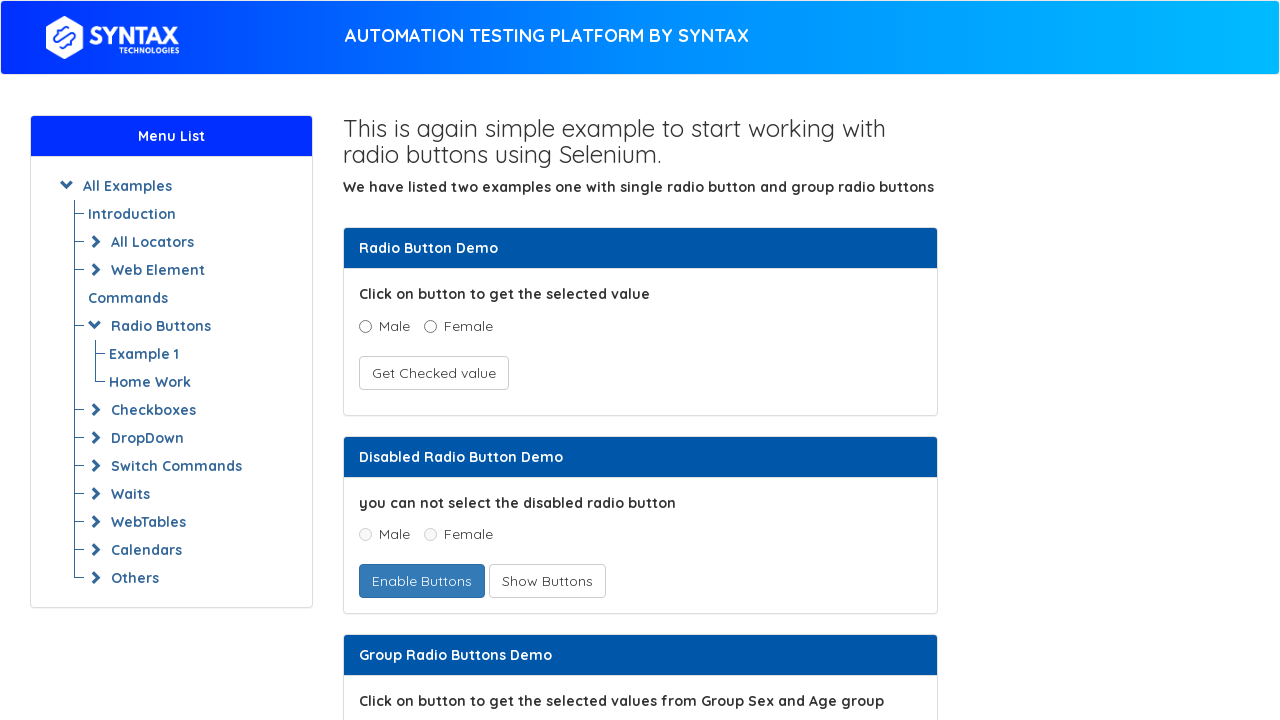

Checked if radio button is visible: True
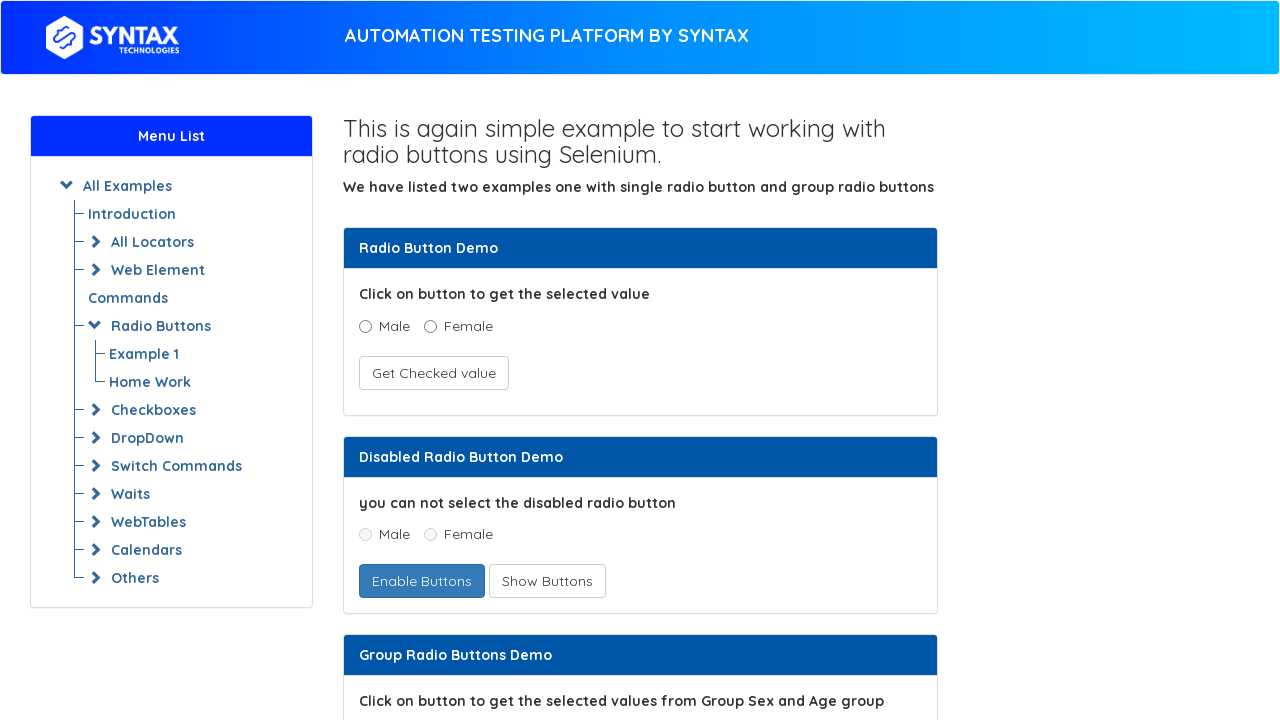

Checked initial selection state: False
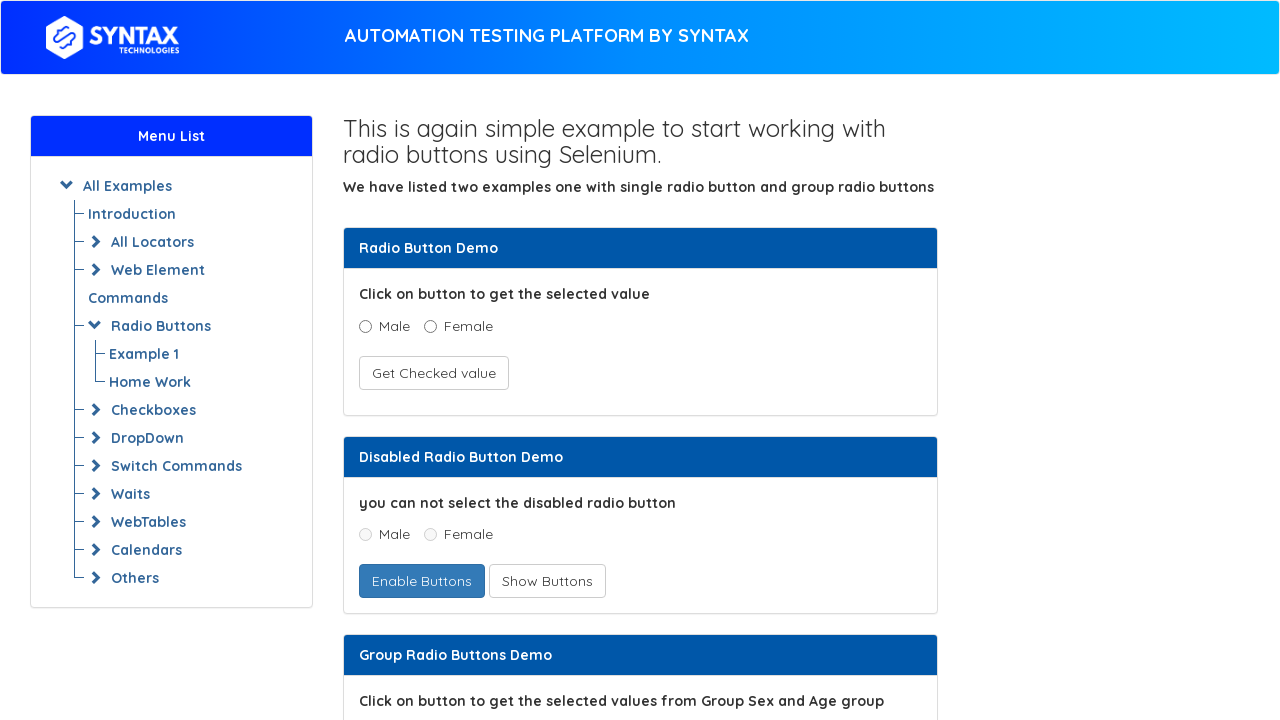

Clicked the '0 - 5' age radio button at (365, 360) on xpath=//input[@value='0 - 5']
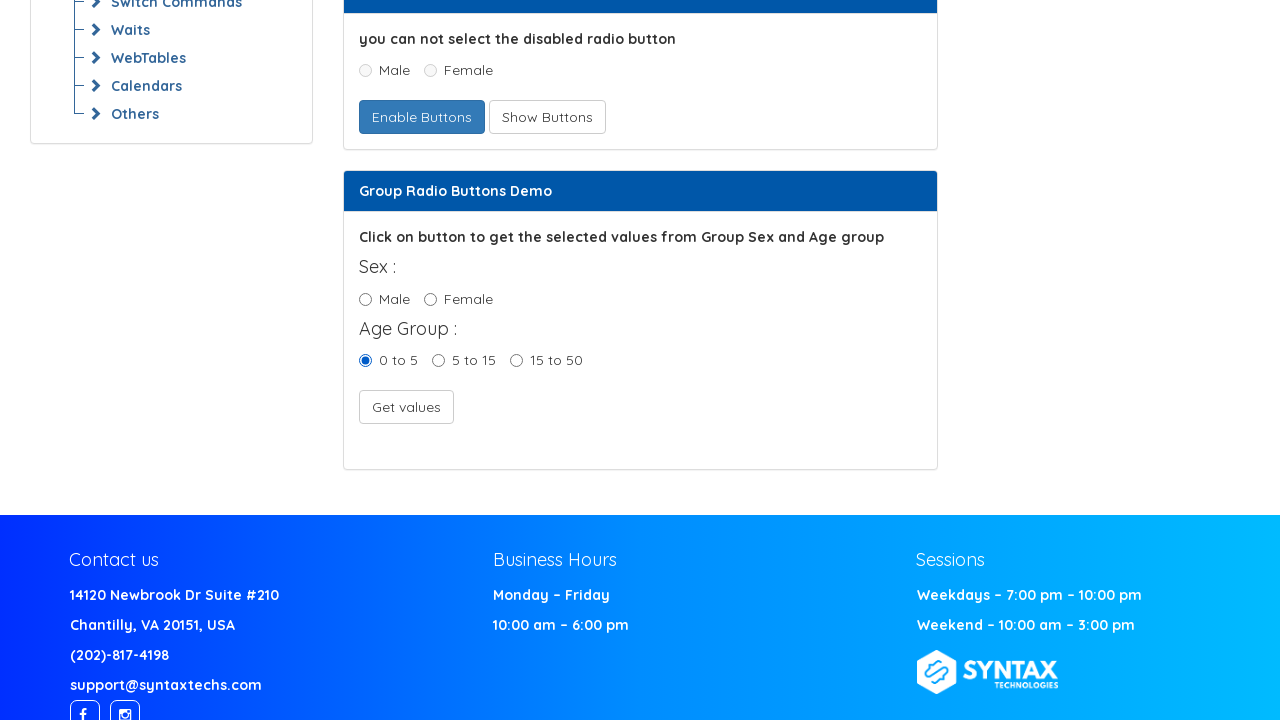

Verified radio button is now selected: True
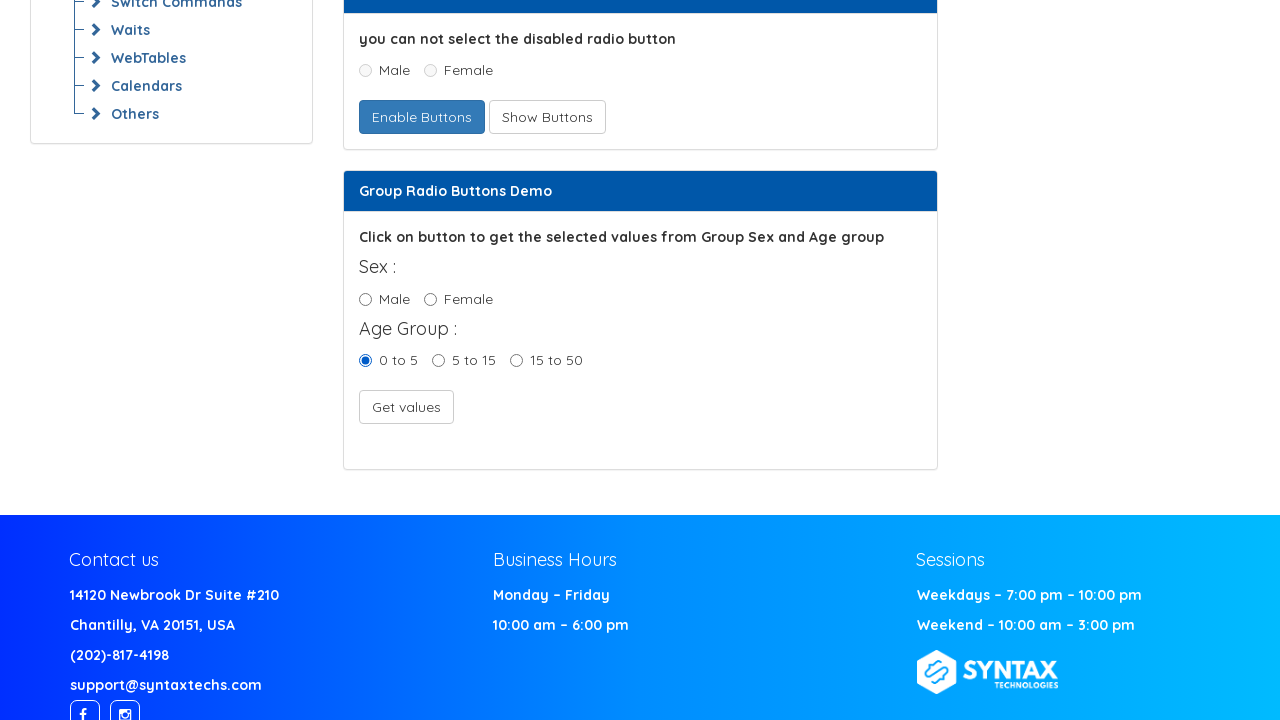

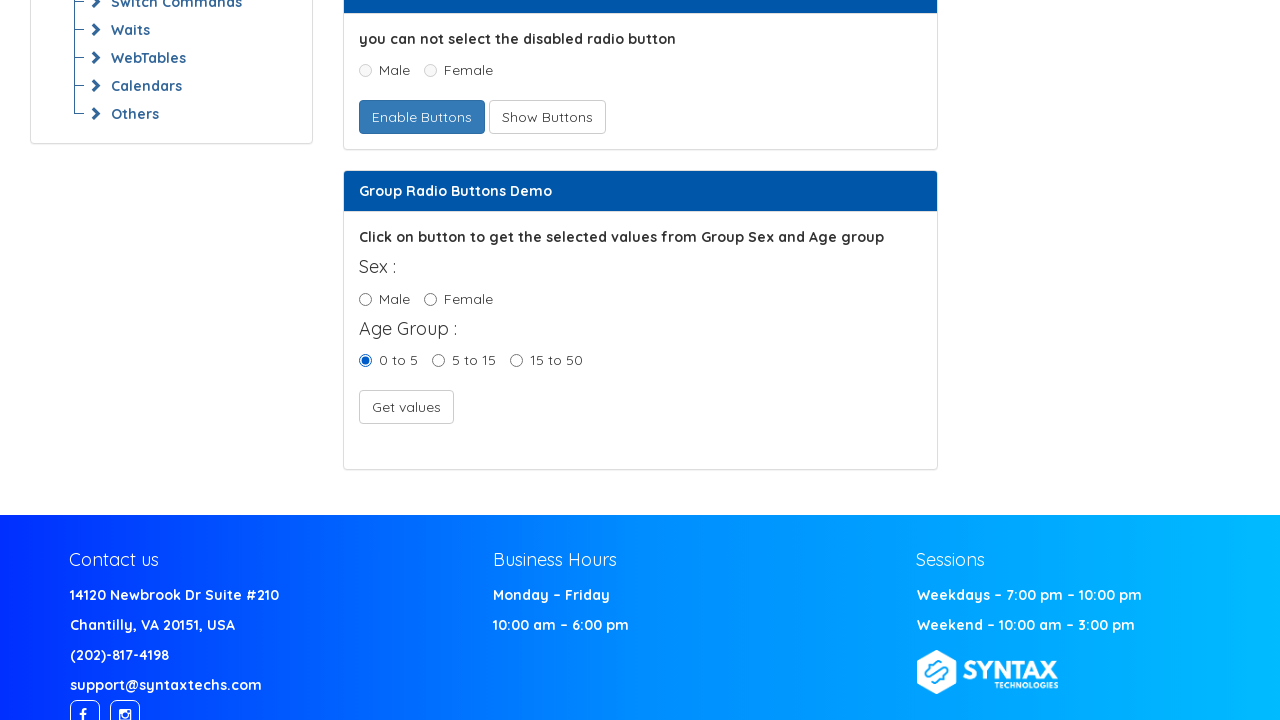